Tests editing a todo item by double-clicking, changing text, and pressing Enter

Starting URL: https://demo.playwright.dev/todomvc

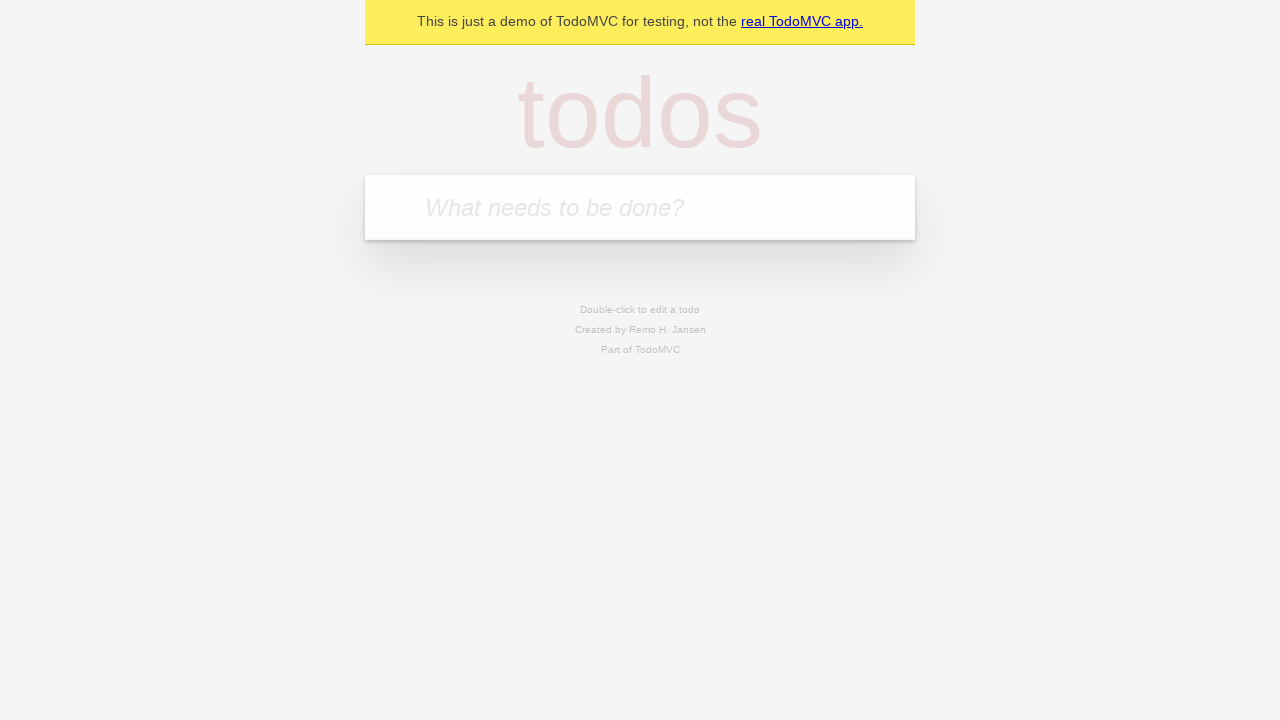

Filled todo input with 'buy some cheese' on internal:attr=[placeholder="What needs to be done?"i]
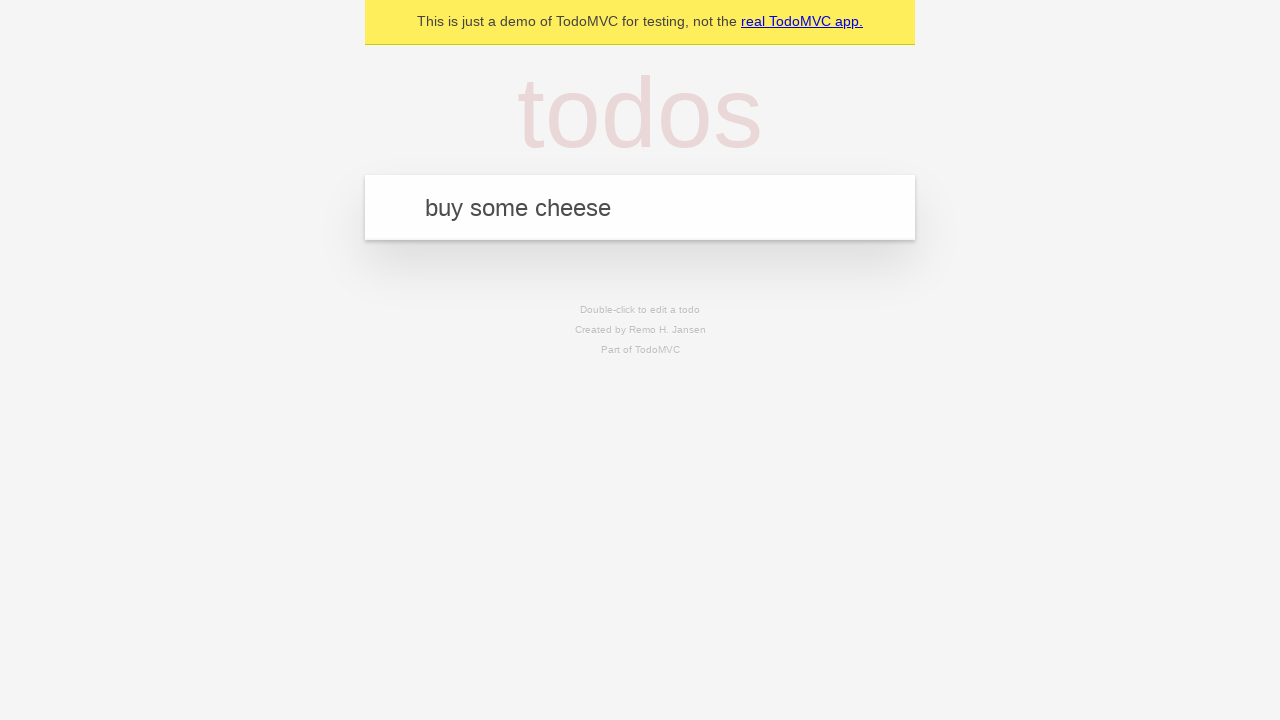

Pressed Enter to add first todo item on internal:attr=[placeholder="What needs to be done?"i]
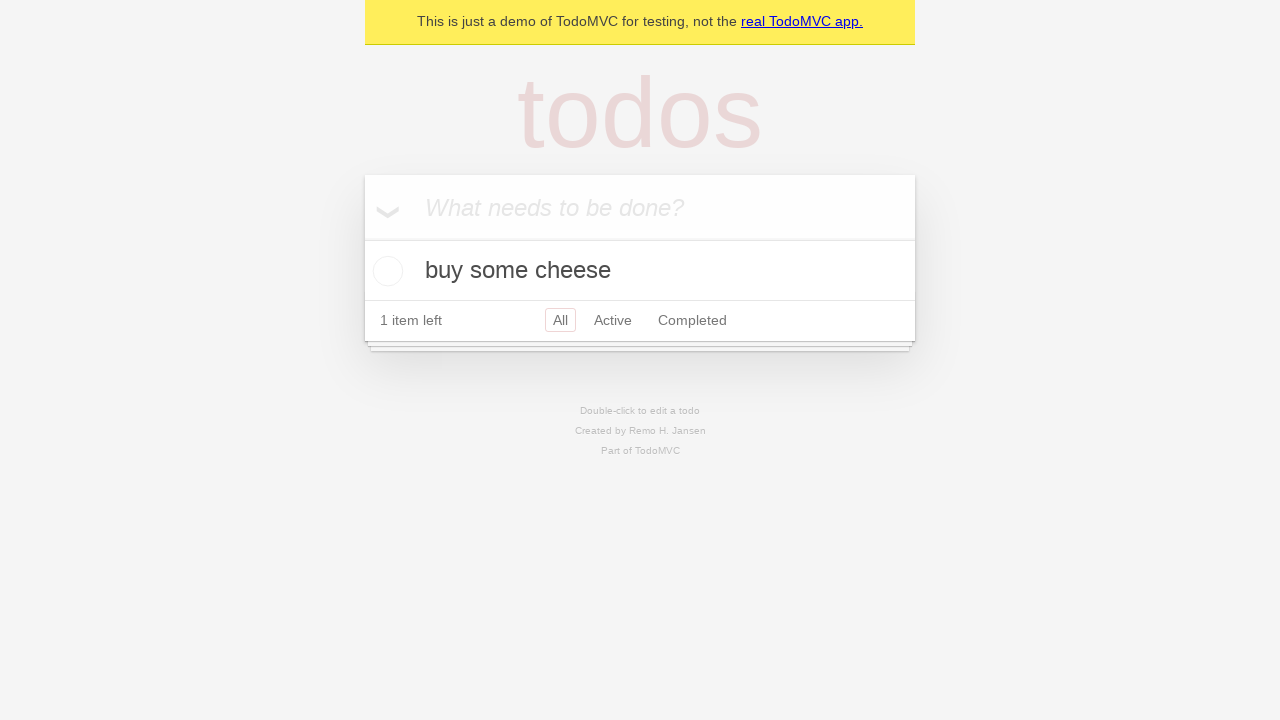

Filled todo input with 'feed the cat' on internal:attr=[placeholder="What needs to be done?"i]
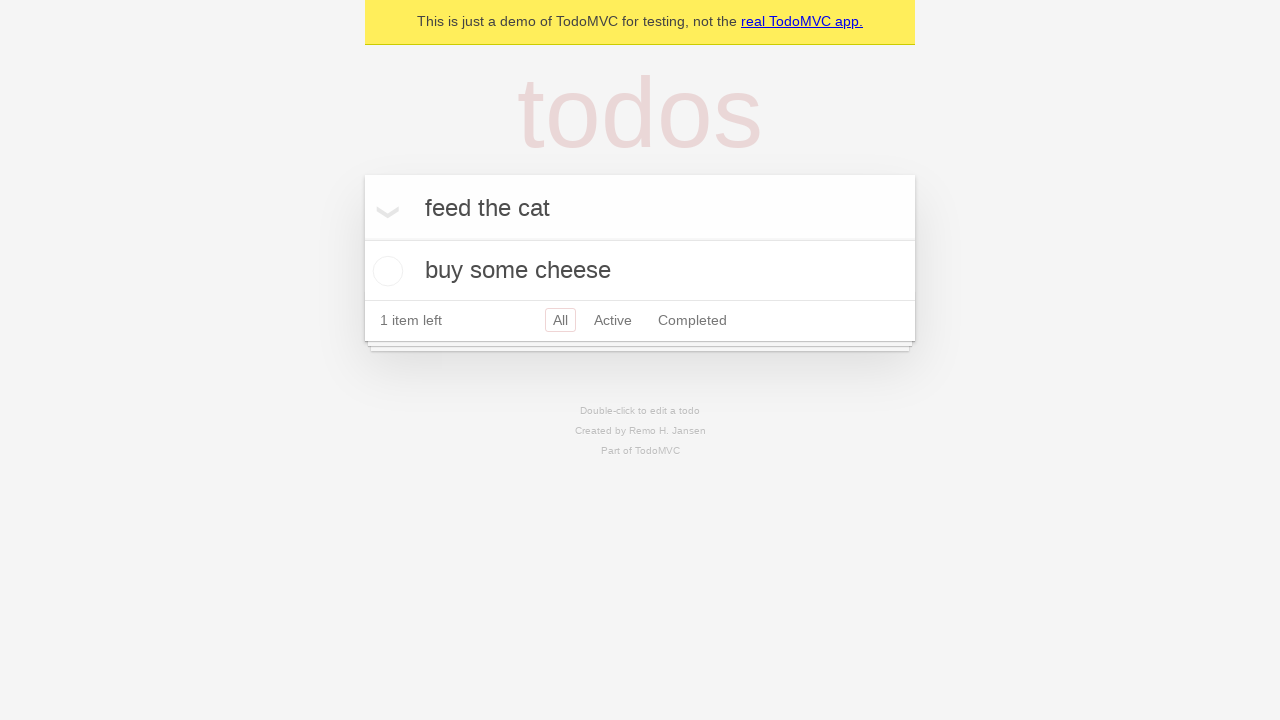

Pressed Enter to add second todo item on internal:attr=[placeholder="What needs to be done?"i]
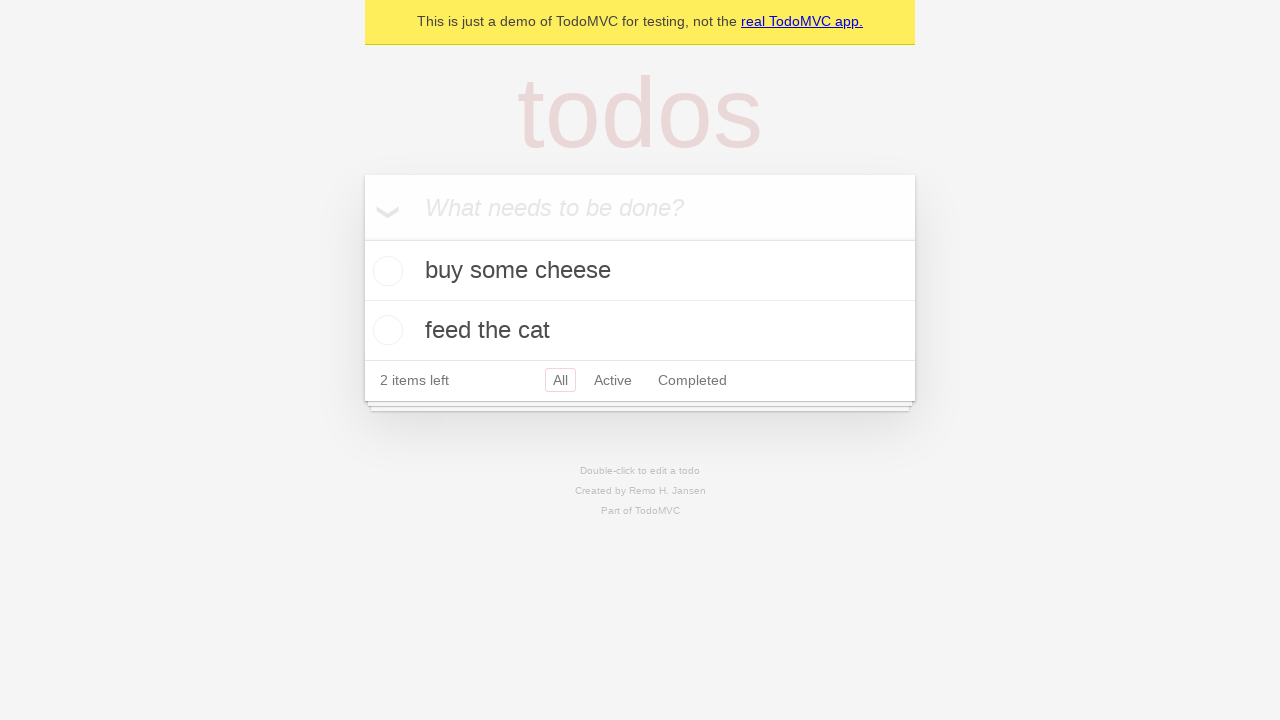

Filled todo input with 'book a doctors appointment' on internal:attr=[placeholder="What needs to be done?"i]
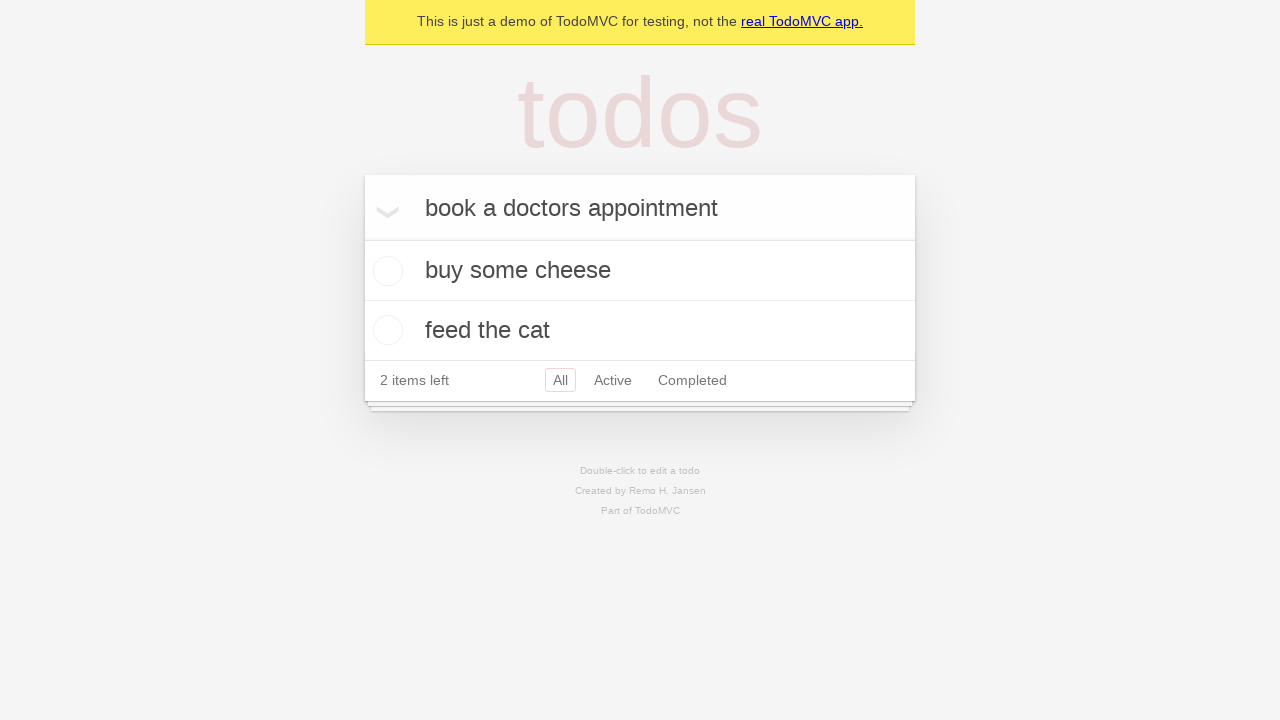

Pressed Enter to add third todo item on internal:attr=[placeholder="What needs to be done?"i]
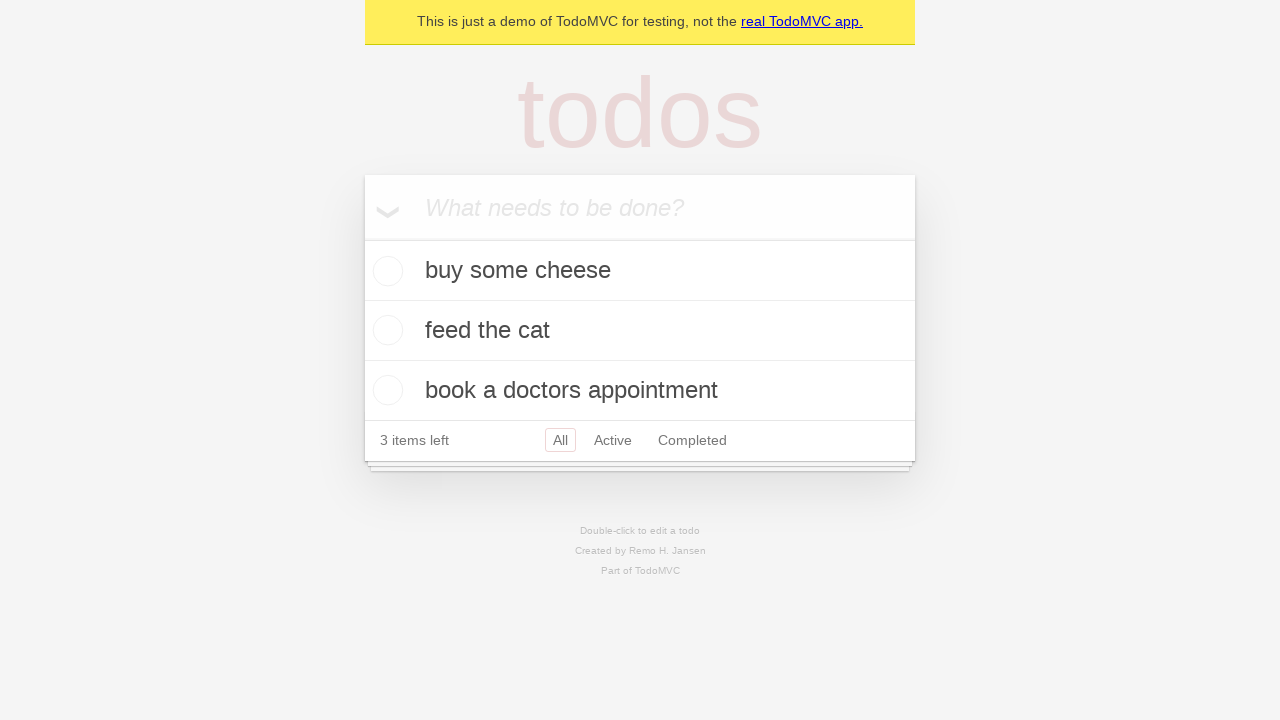

Double-clicked second todo item to enter edit mode at (640, 331) on internal:testid=[data-testid="todo-item"s] >> nth=1
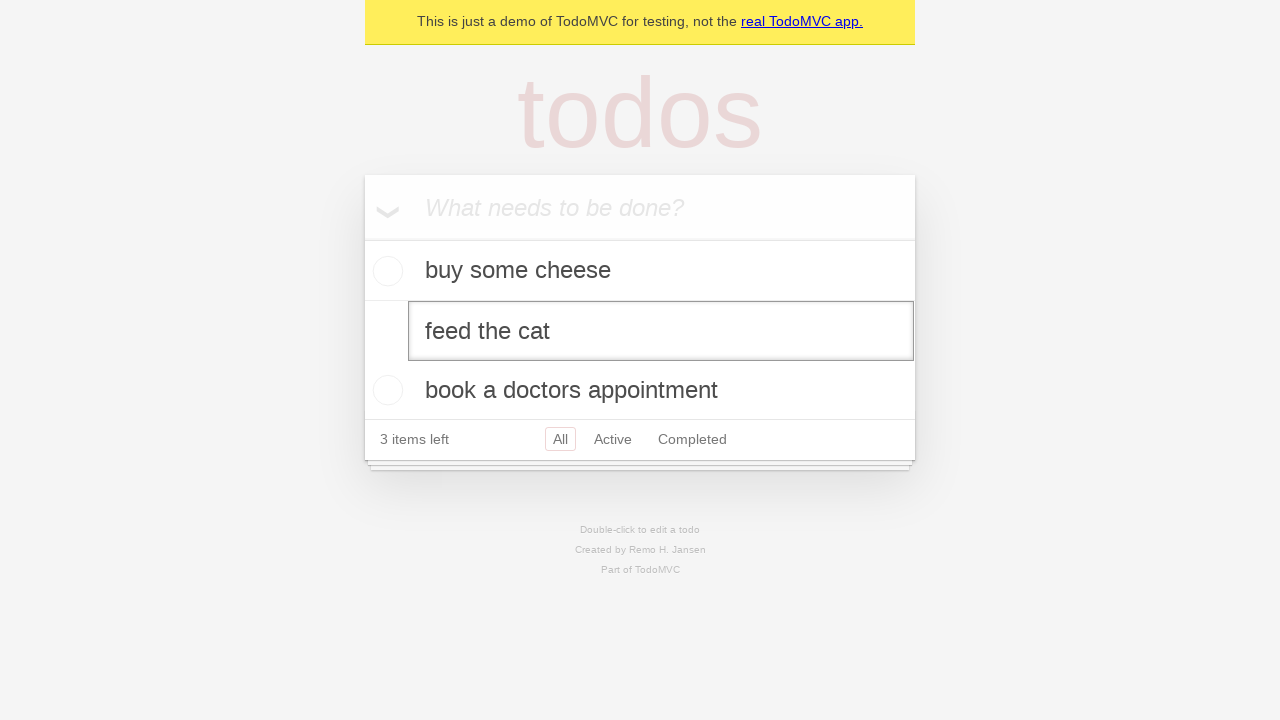

Filled edit textbox with 'buy some sausages' on internal:testid=[data-testid="todo-item"s] >> nth=1 >> internal:role=textbox[nam
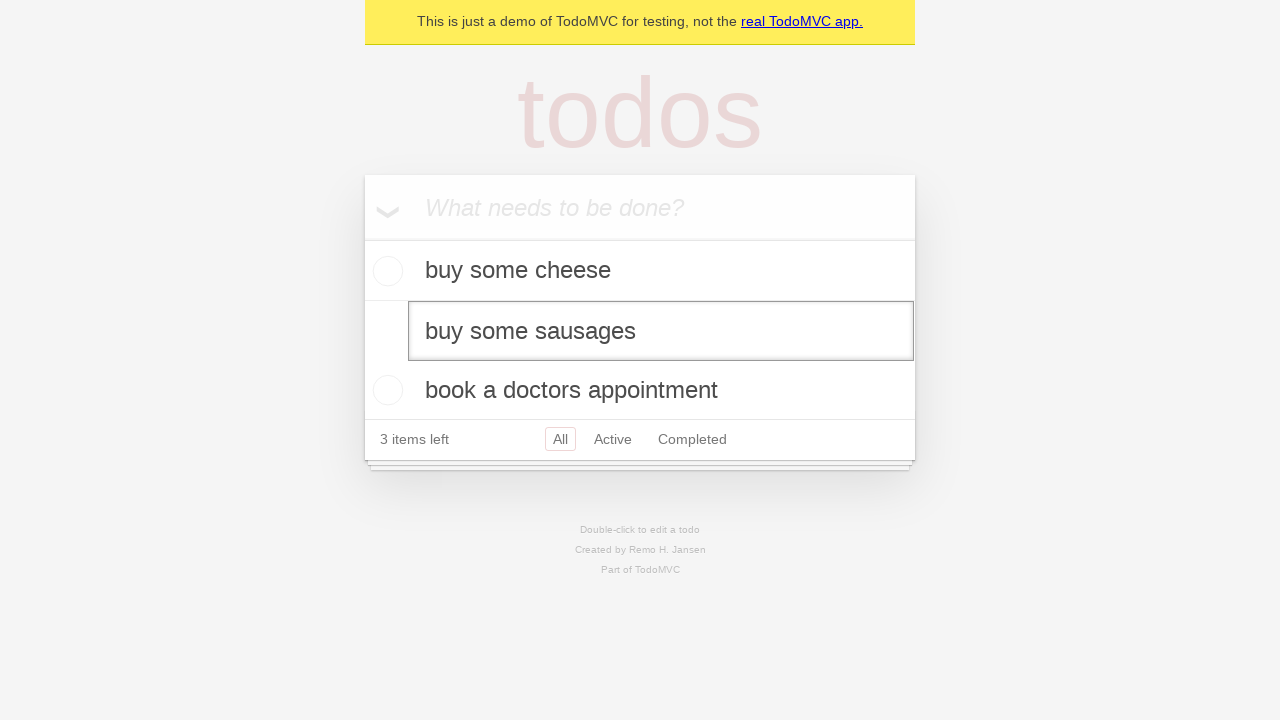

Pressed Enter to save edited todo item on internal:testid=[data-testid="todo-item"s] >> nth=1 >> internal:role=textbox[nam
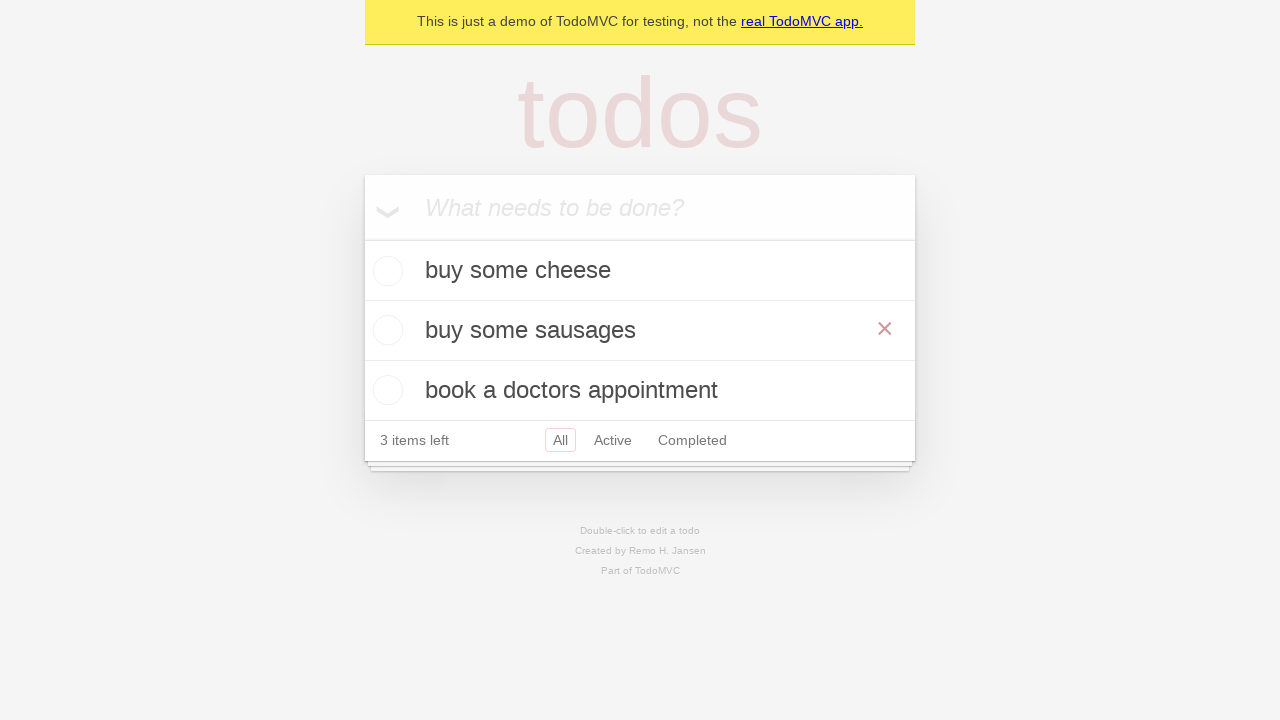

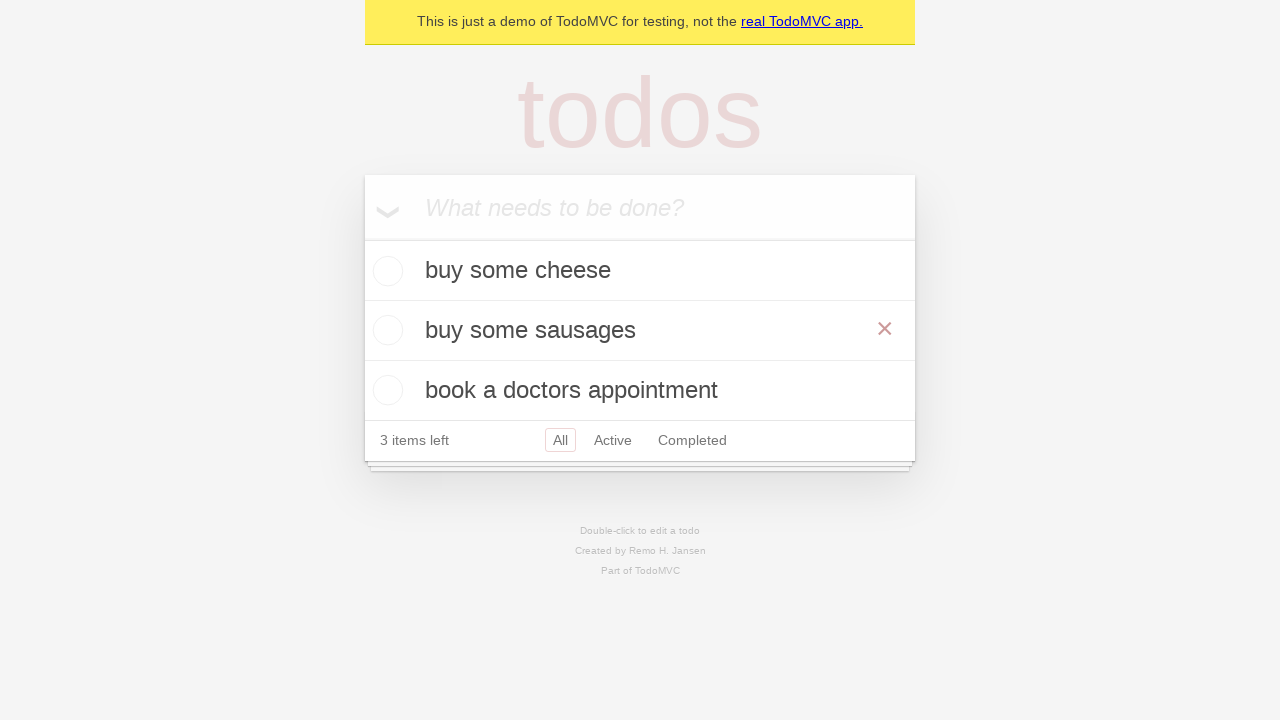